Navigates to the vtiger CRM demo page and verifies the page title is loaded

Starting URL: https://demo.vtiger.com/vtigercrm/

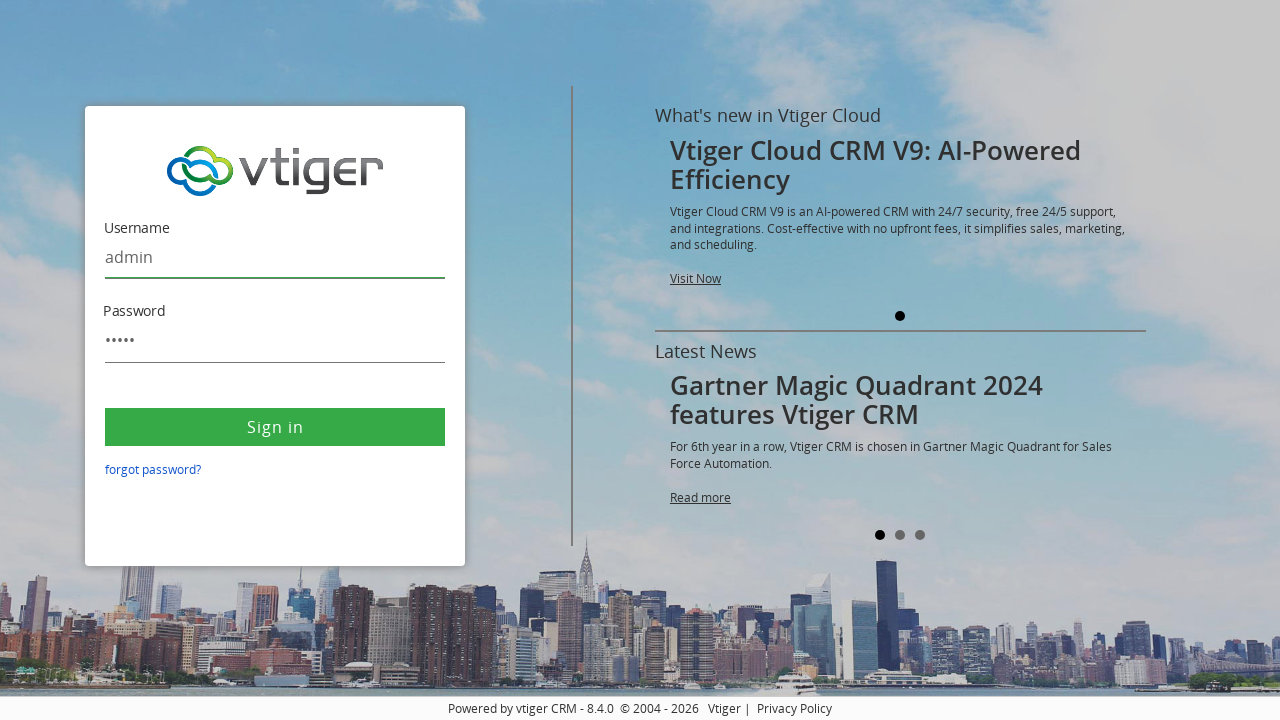

Waited for page DOM to finish loading
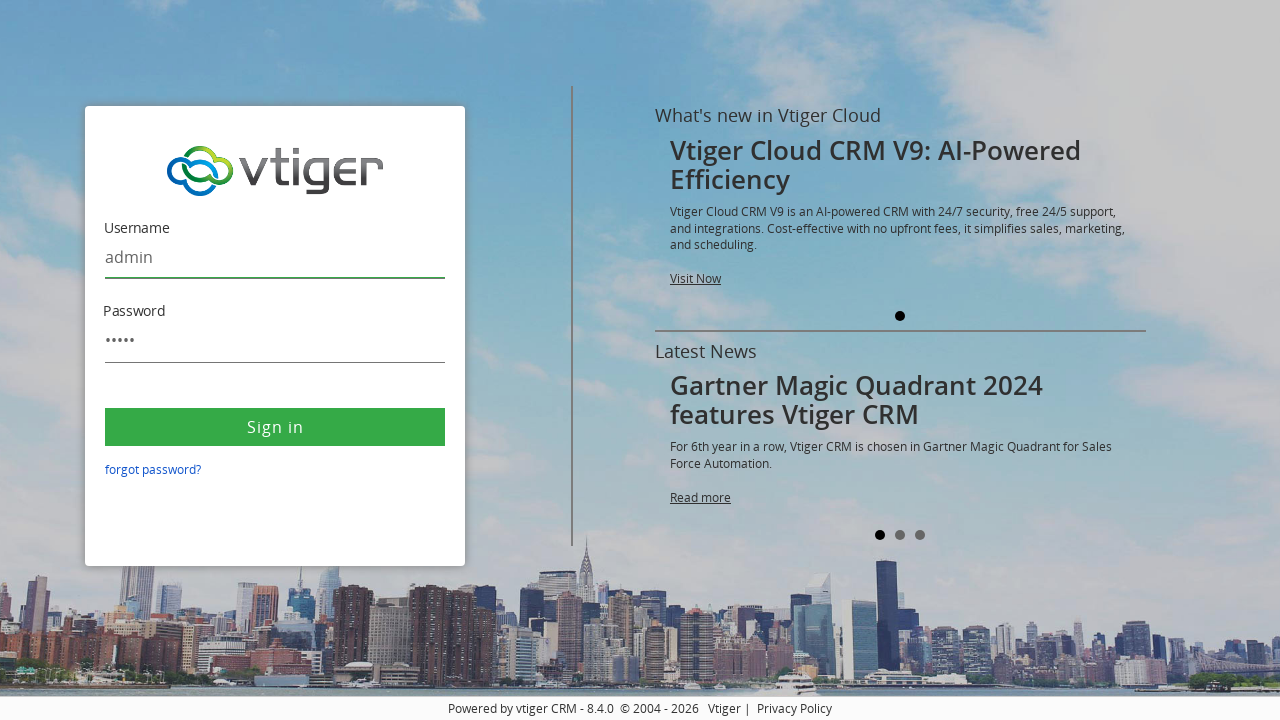

Retrieved page title: vtiger
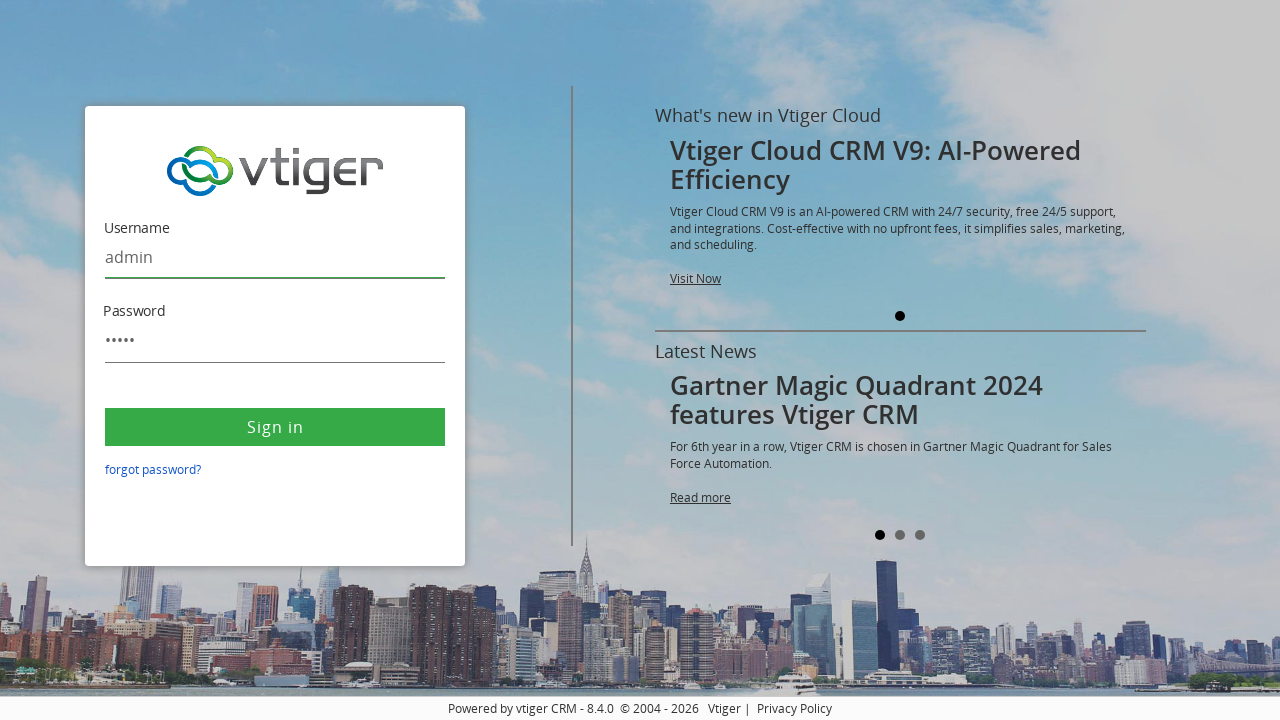

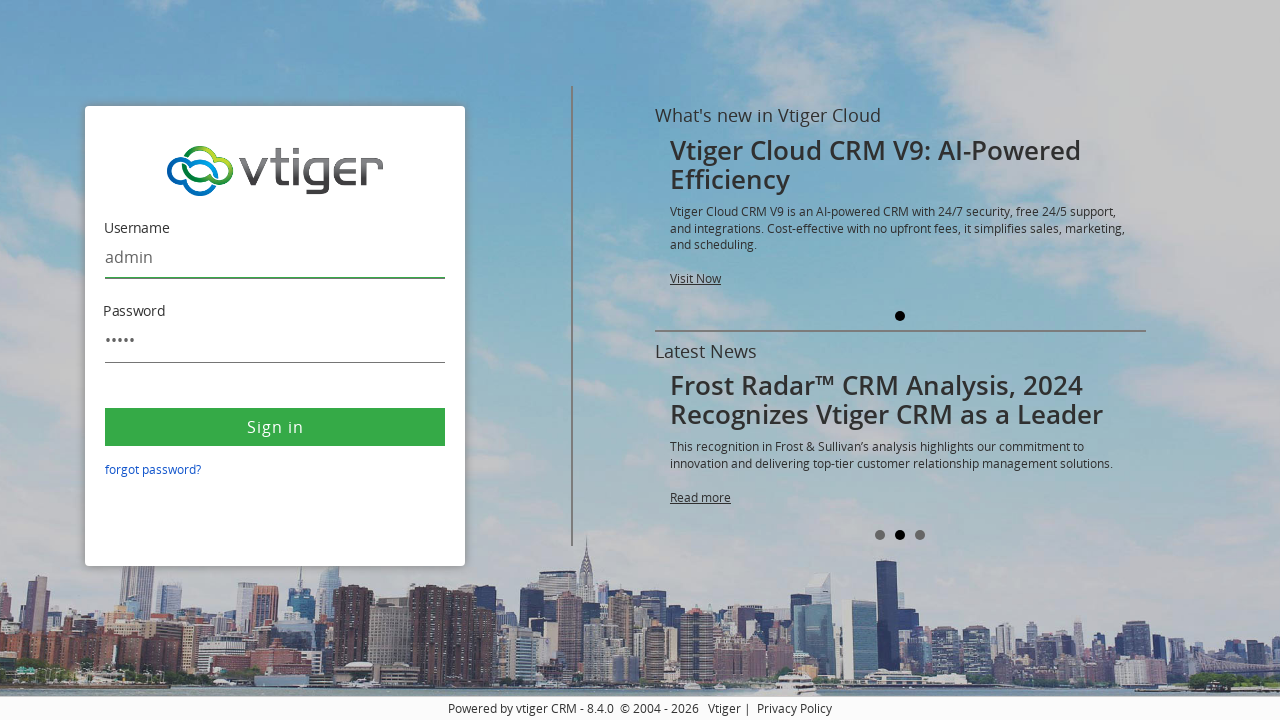